Verifies that the select option validation message element exists on the page.

Starting URL: https://optoutccpa.com/

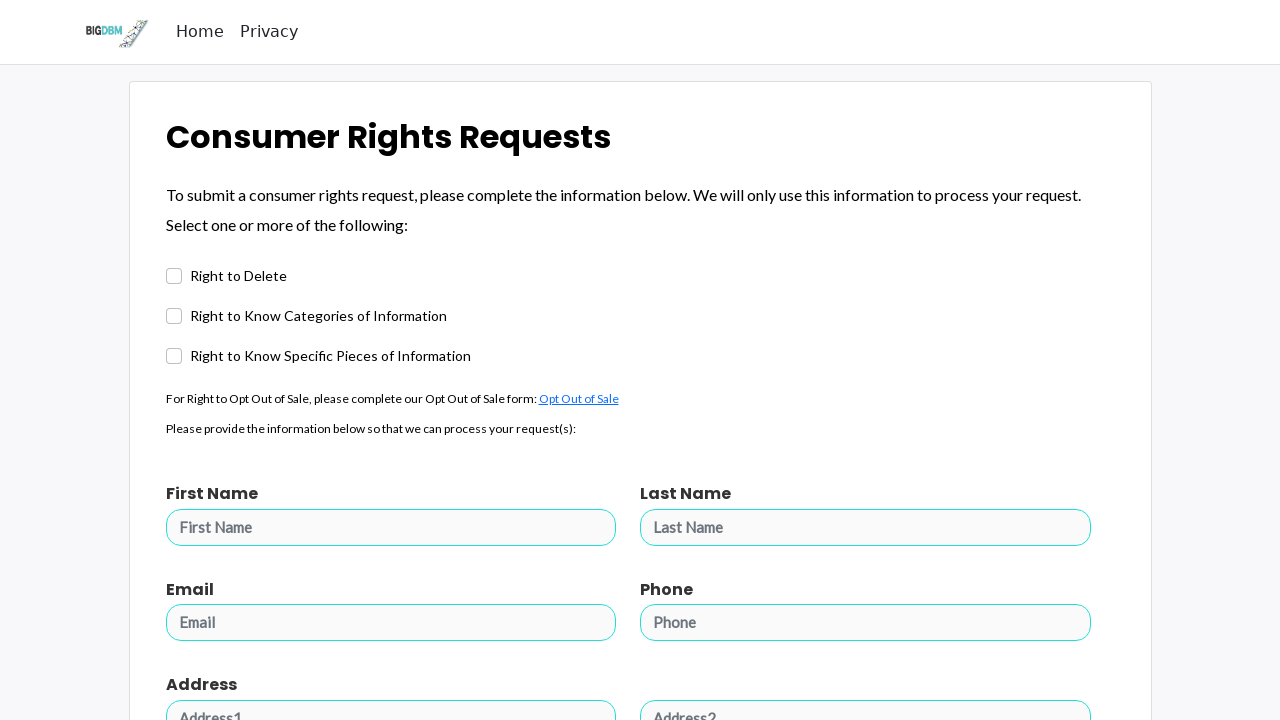

Waited for select option validation message element to be attached to DOM
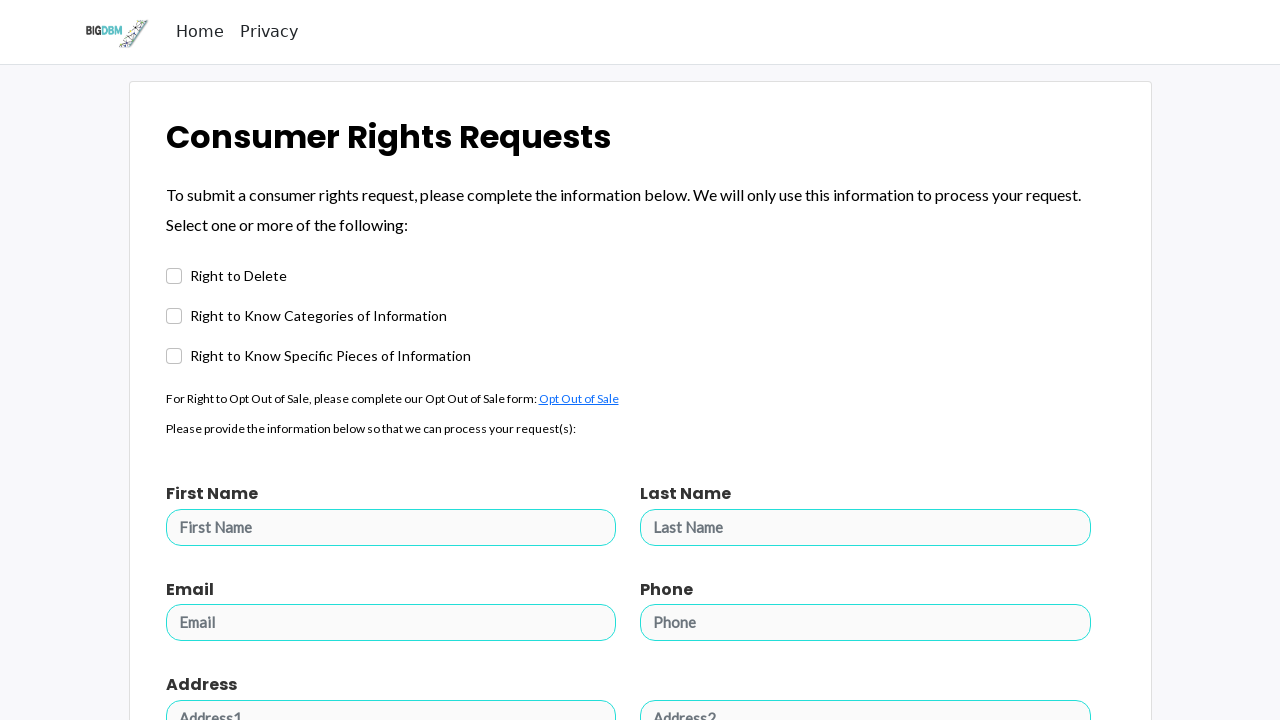

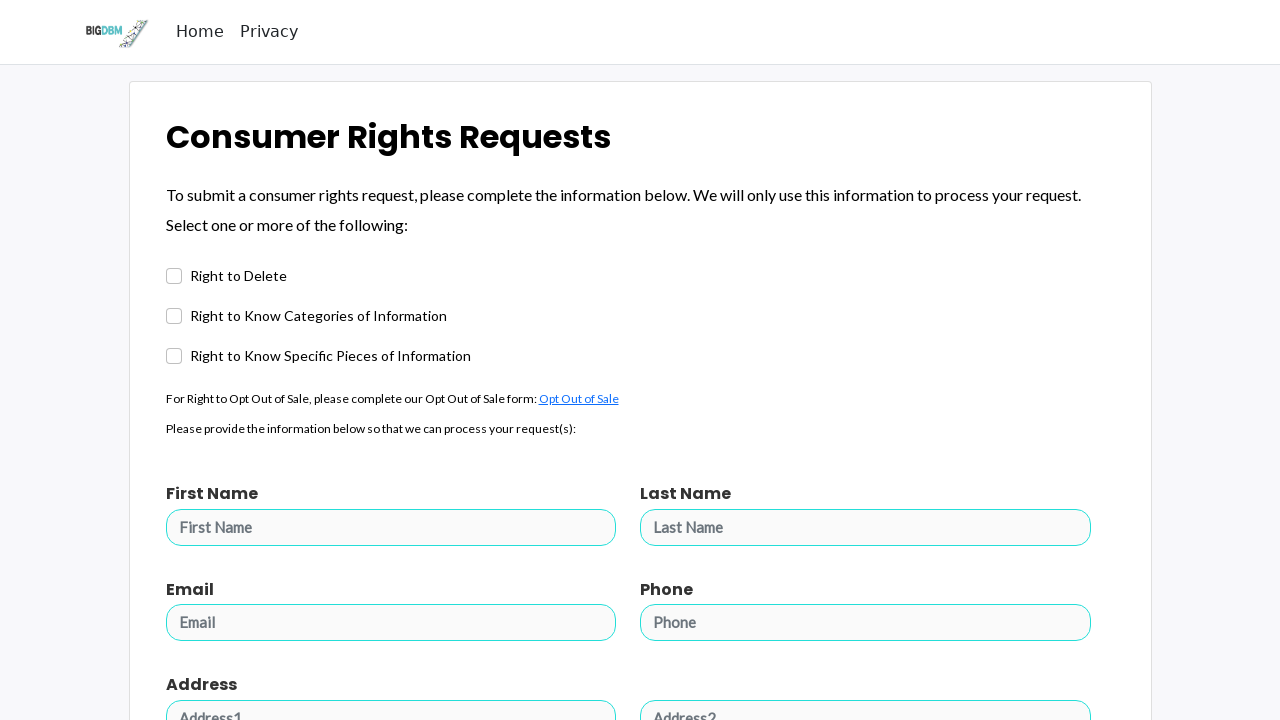